Tests form filling functionality by entering a name and email address into input fields on a test automation practice page.

Starting URL: https://testautomationpractice.blogspot.com/

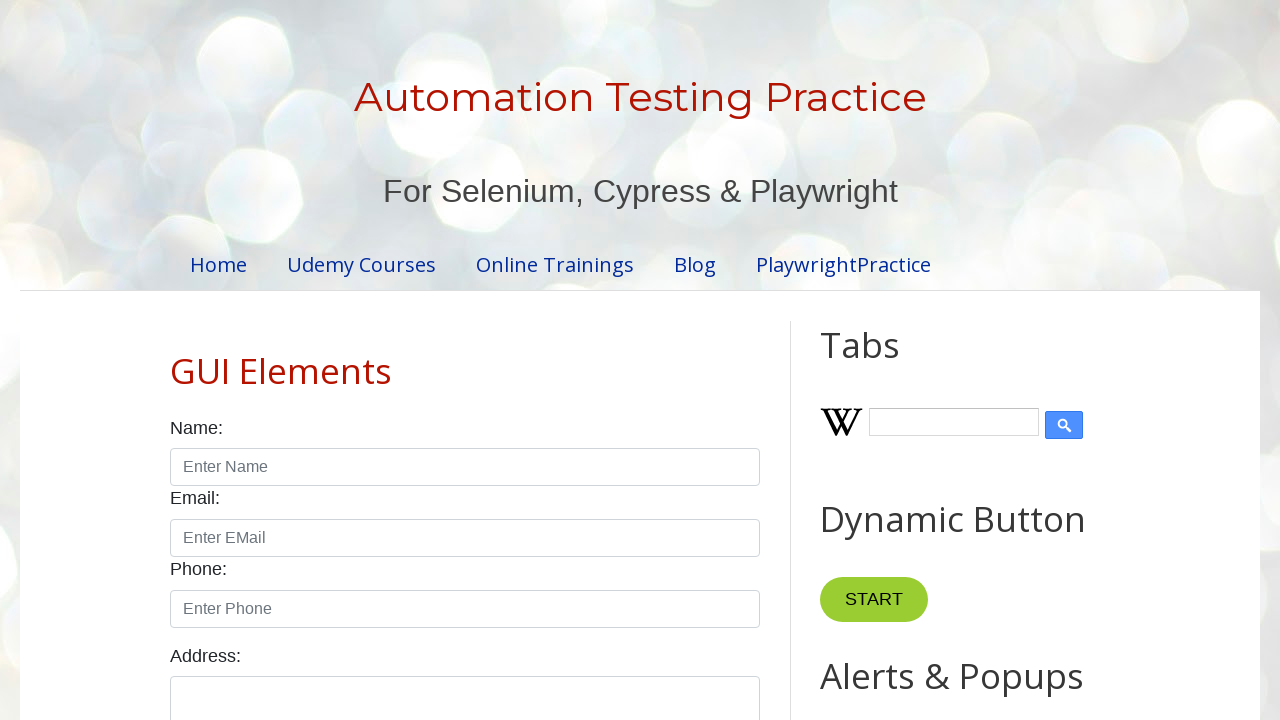

Entered 'Vivek' in the name input field on //input
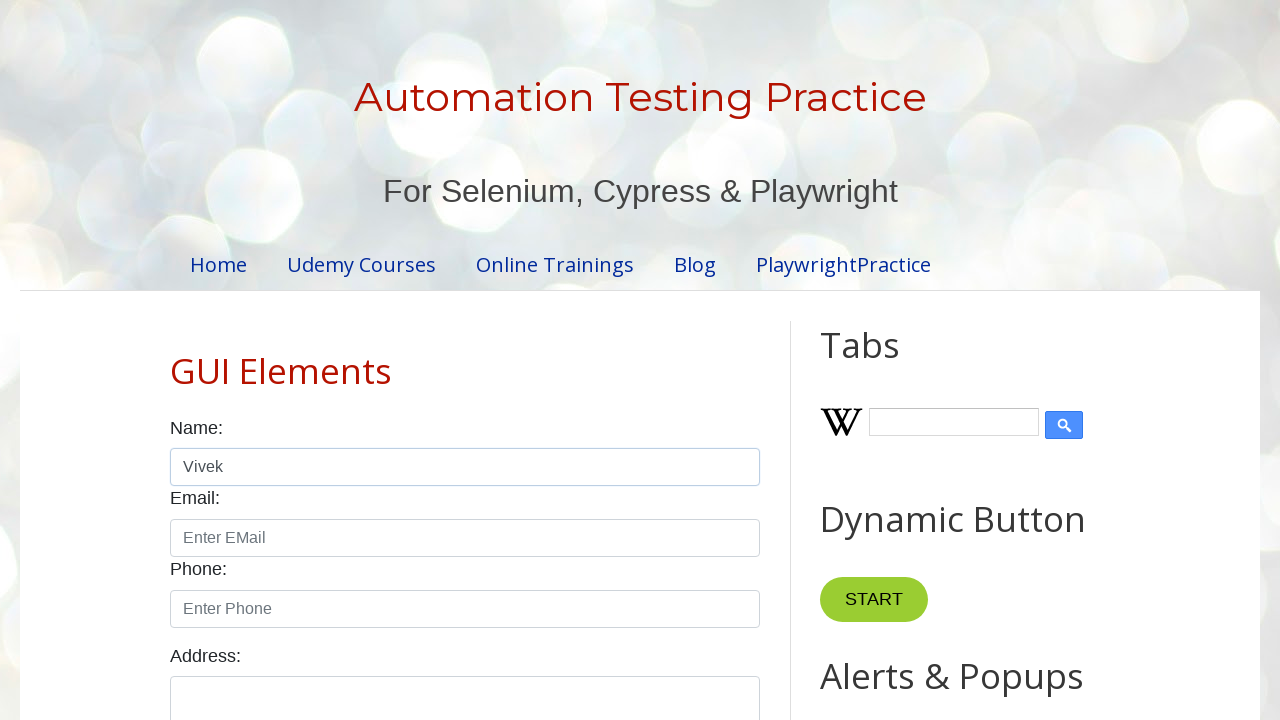

Entered 'vivek@gmail.com' in the email input field on input#email
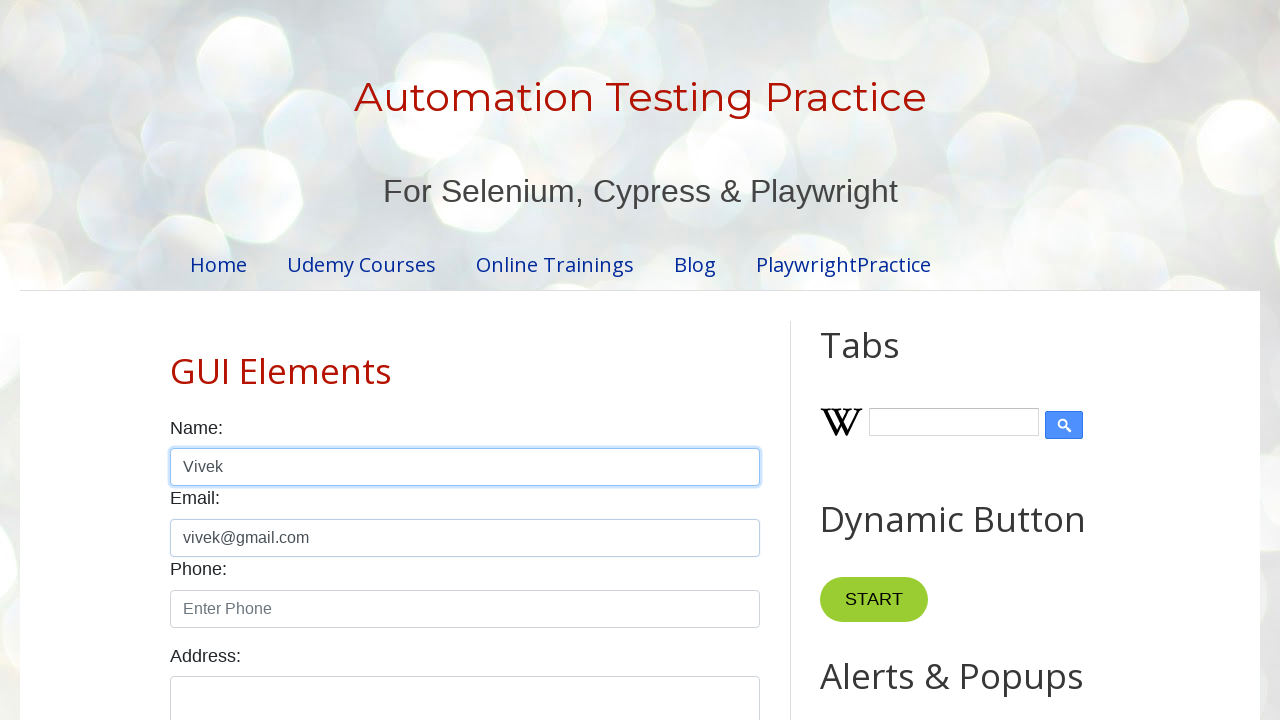

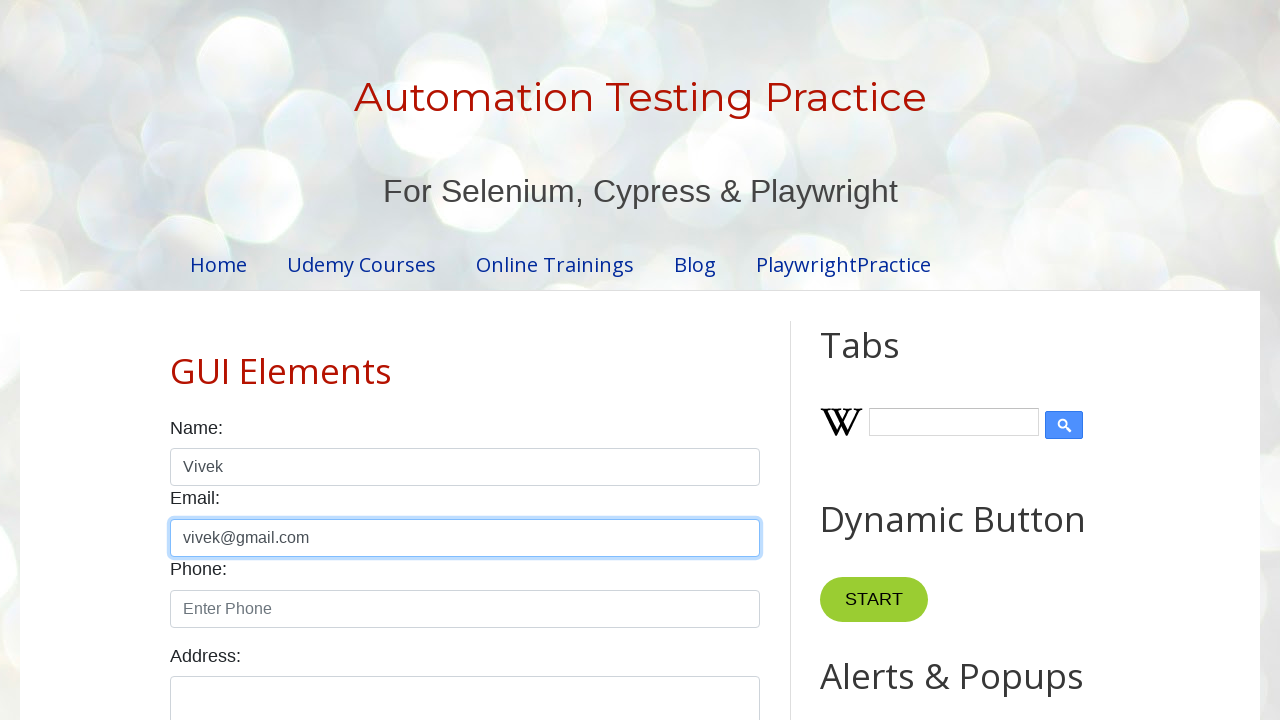